Tests that the Email field is required in the contact form by filling only the name and clicking Submit to check for email validation message.

Starting URL: https://ancabota09.wixsite.com/intern

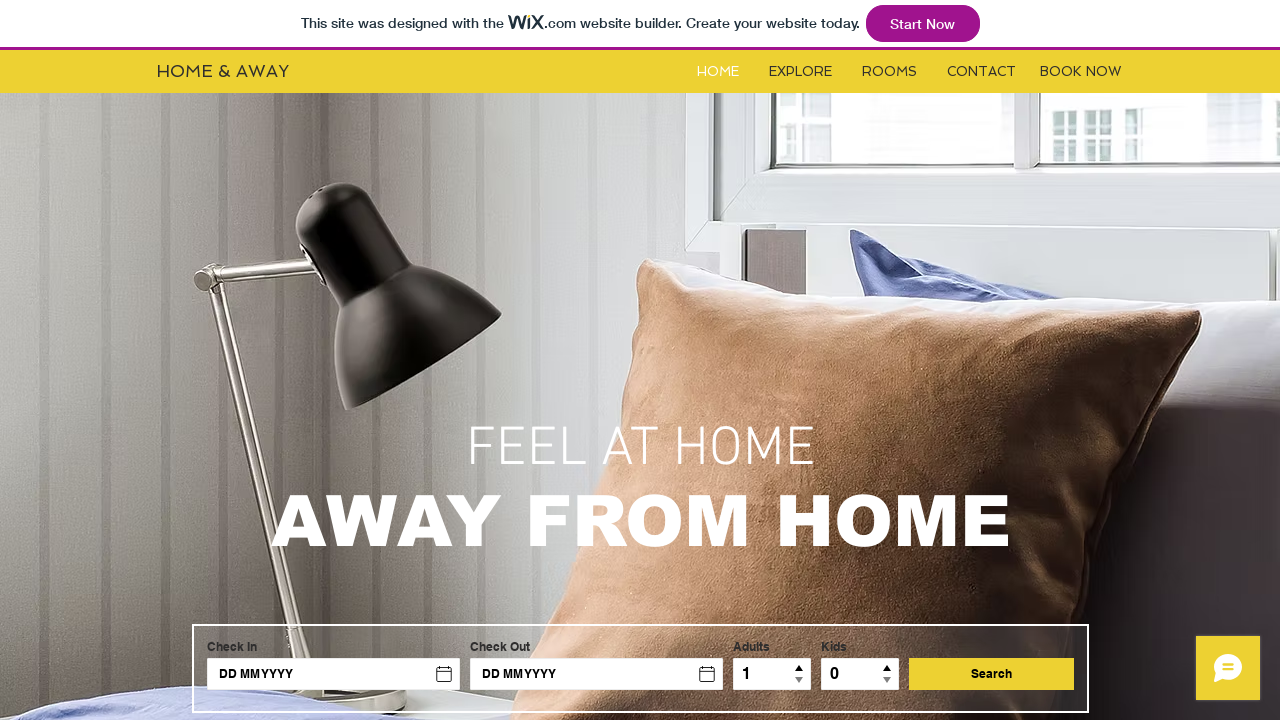

Clicked the Contact button at (982, 72) on #i6kl732v3label
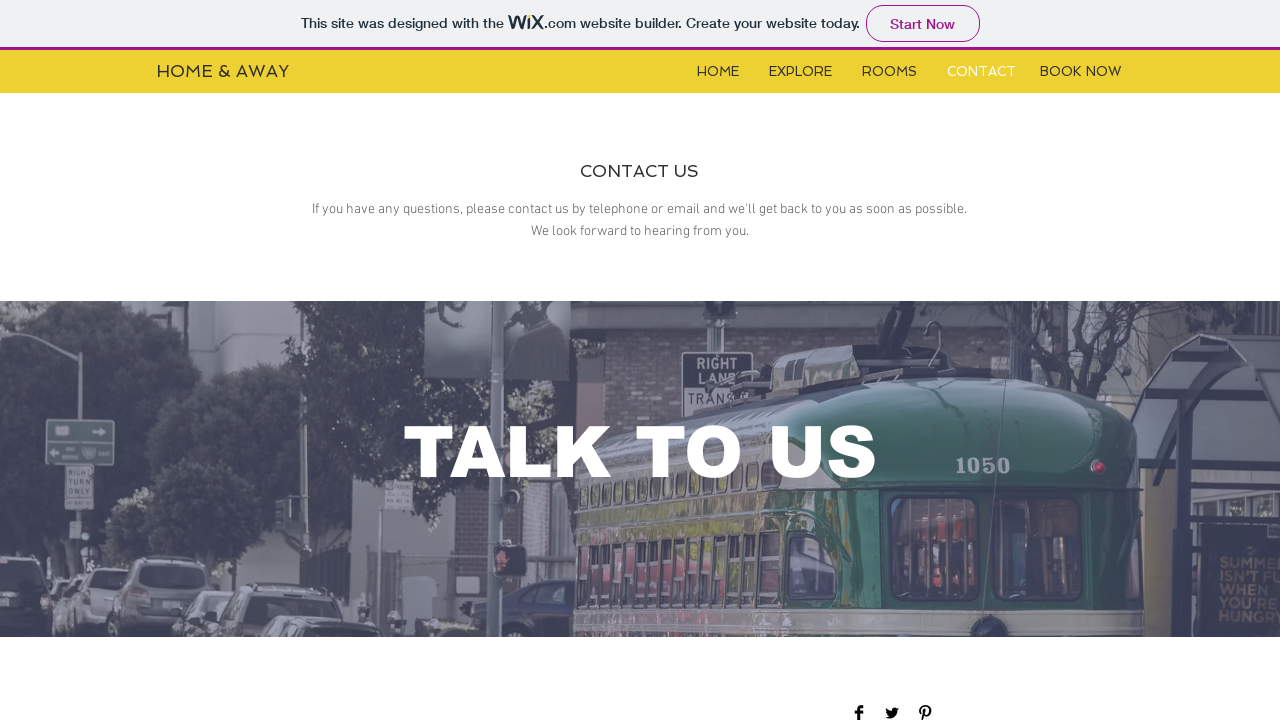

Contact form became visible
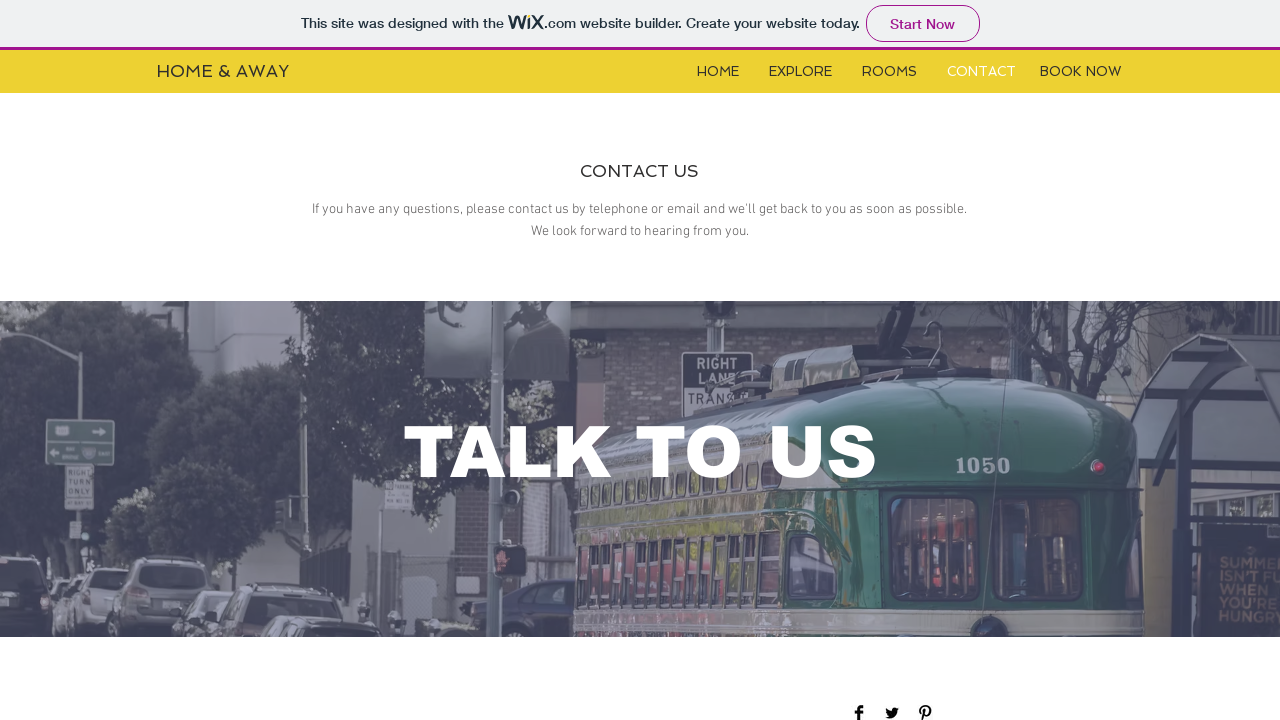

Filled name field with 'Sabina' on #input_comp-jxbsa1e9
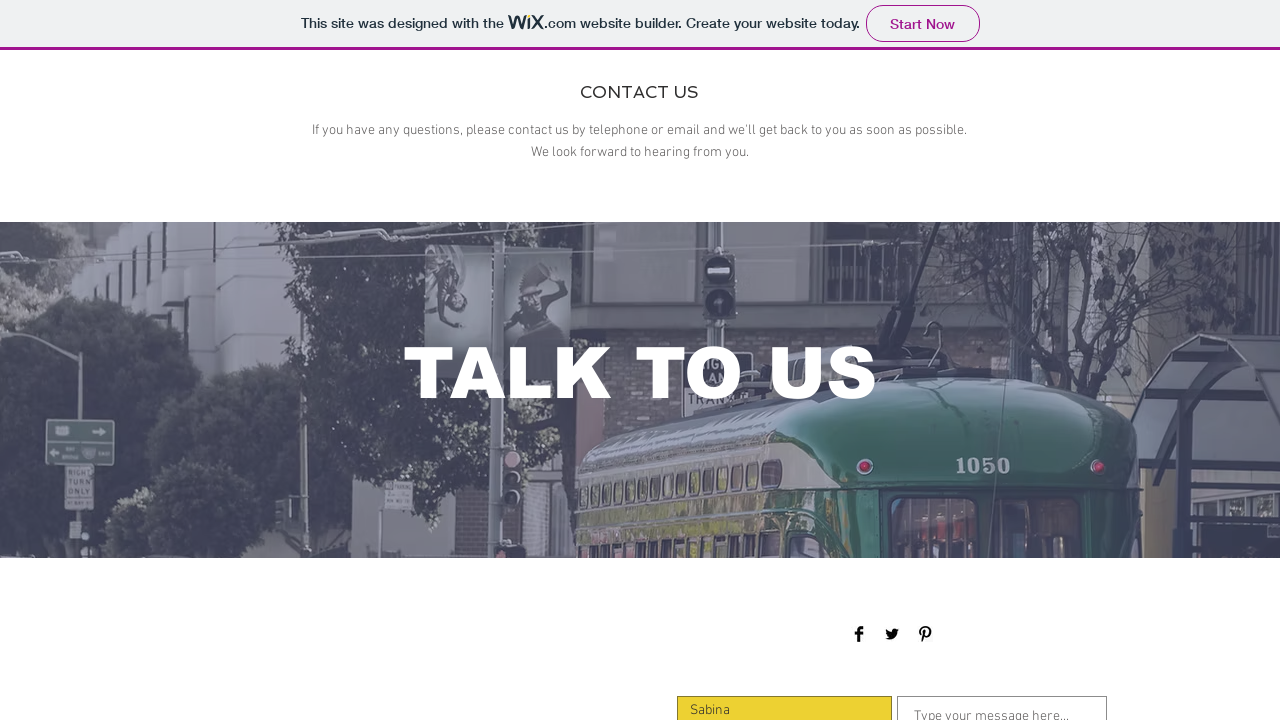

Clicked the Submit button without filling email at (1050, 361) on xpath=//*[@id='comp-jxbsa1fi']/button
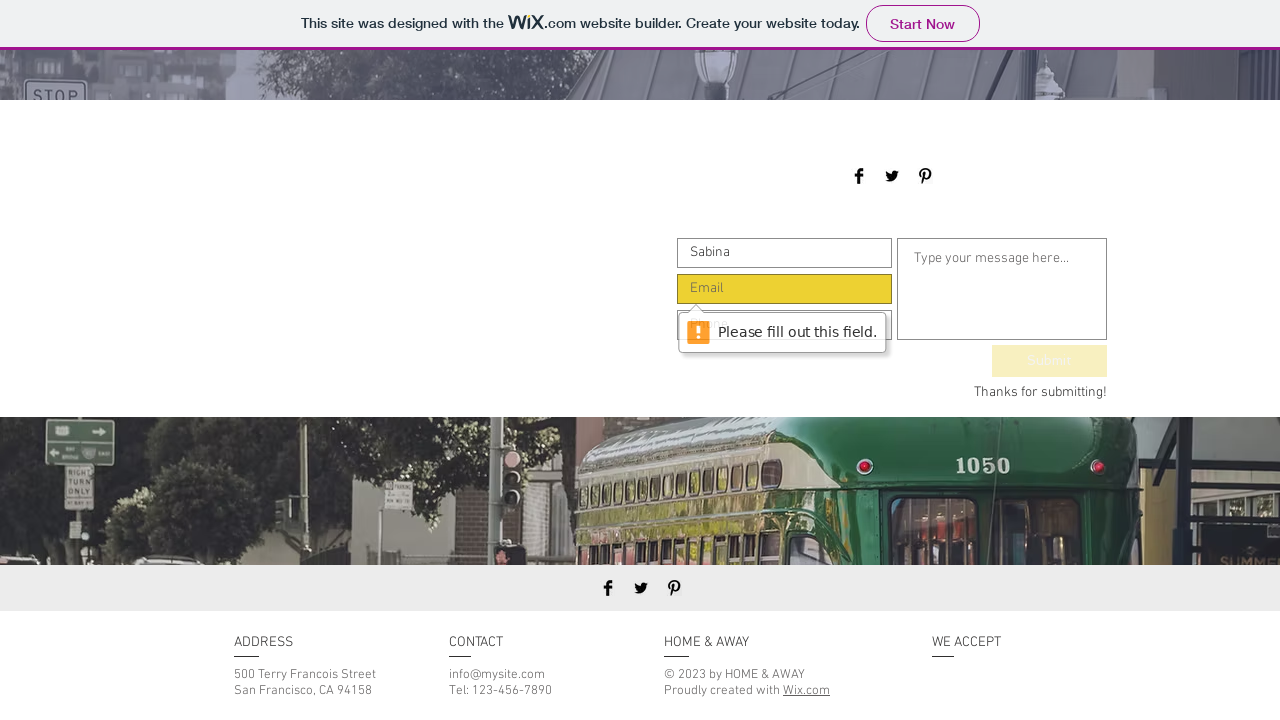

Waited 2 seconds for validation to trigger
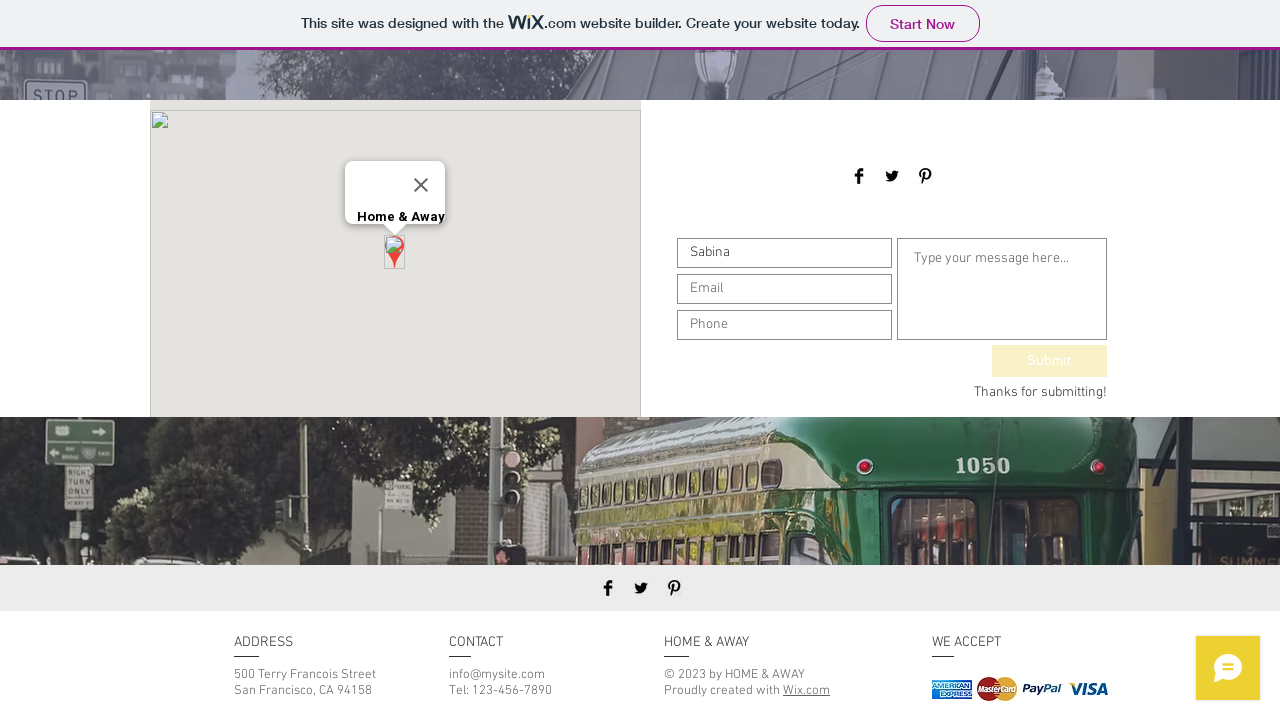

Retrieved email field validation message: 'Please fill out this field.'
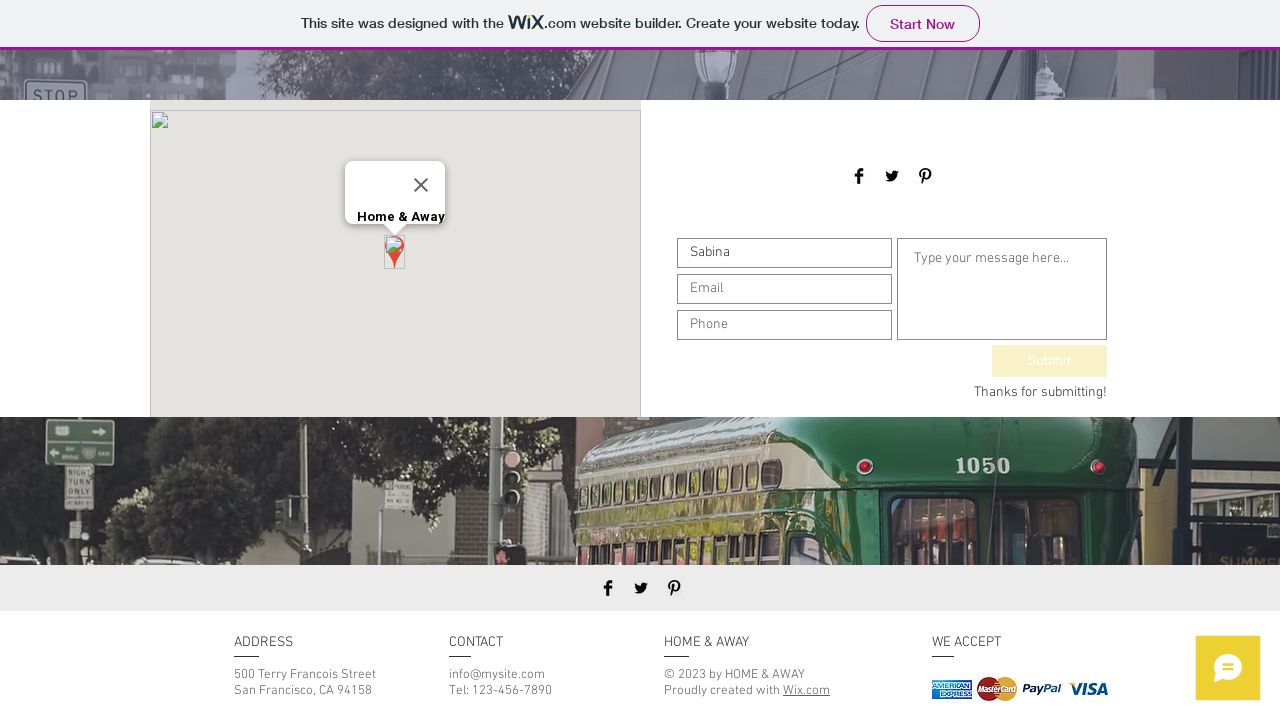

Verified that email field validation message is 'Please fill out this field.'
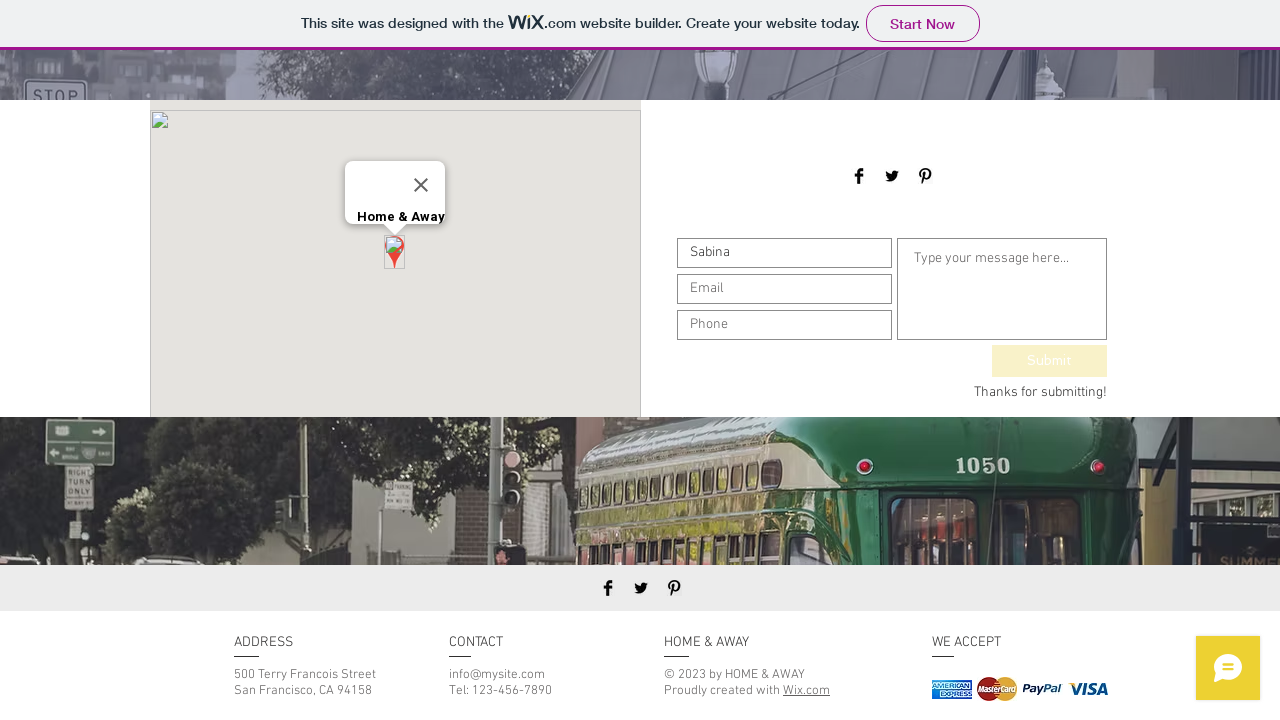

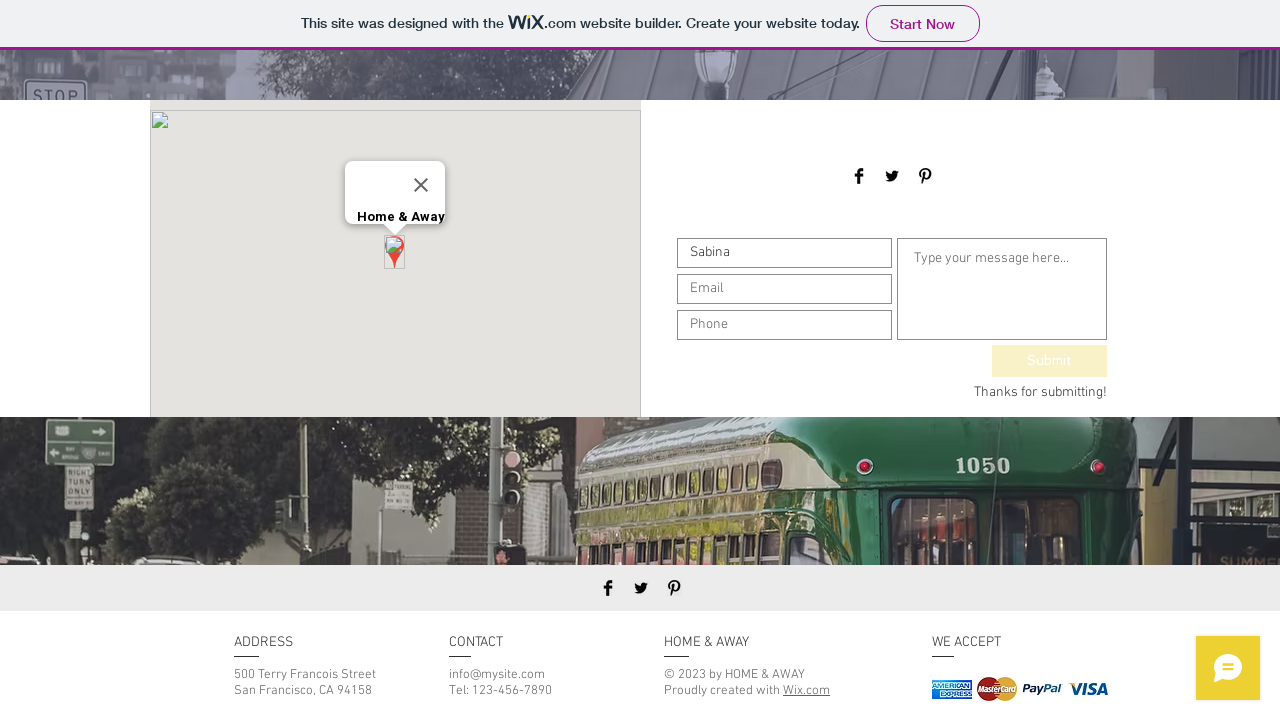